Tests the Star Wars API interactive search by entering a people endpoint and clicking the request button to retrieve character information

Starting URL: https://swapi.dev/

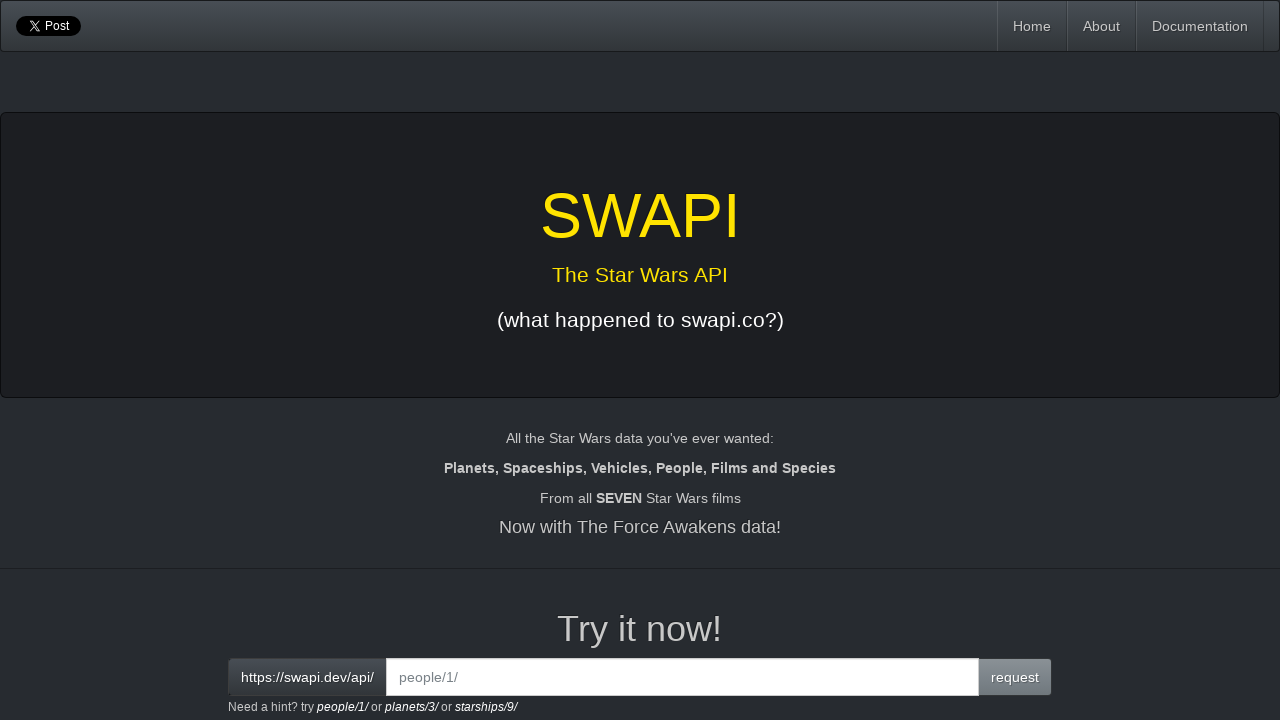

Entered 'people/2/' endpoint in interactive search field on input#interactive
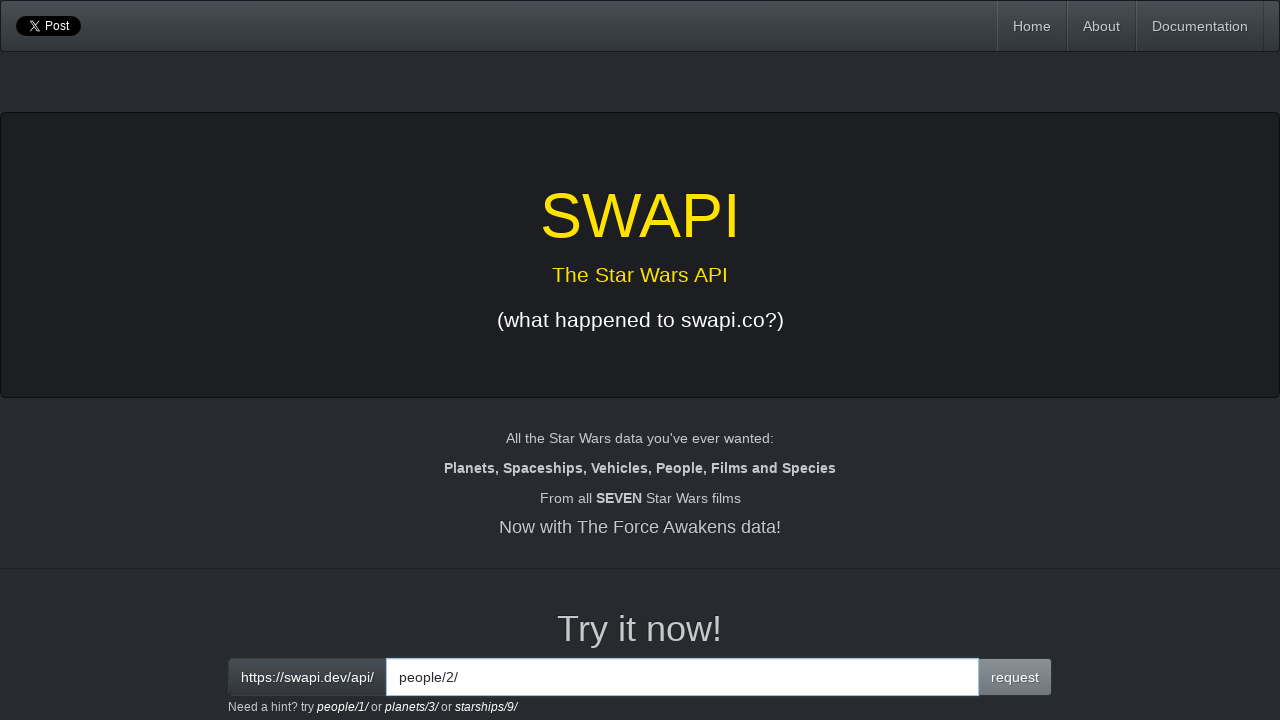

Clicked request button to fetch character data at (1015, 677) on .btn.btn-primary
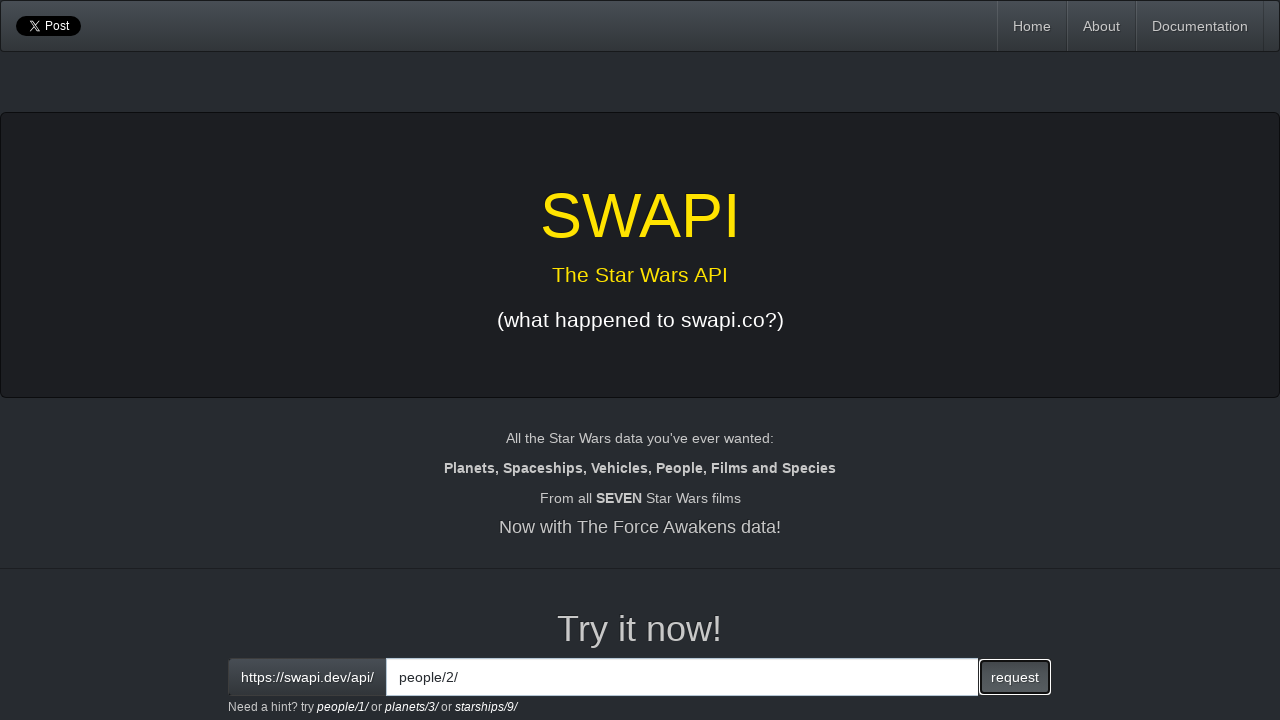

Character response loaded in output section
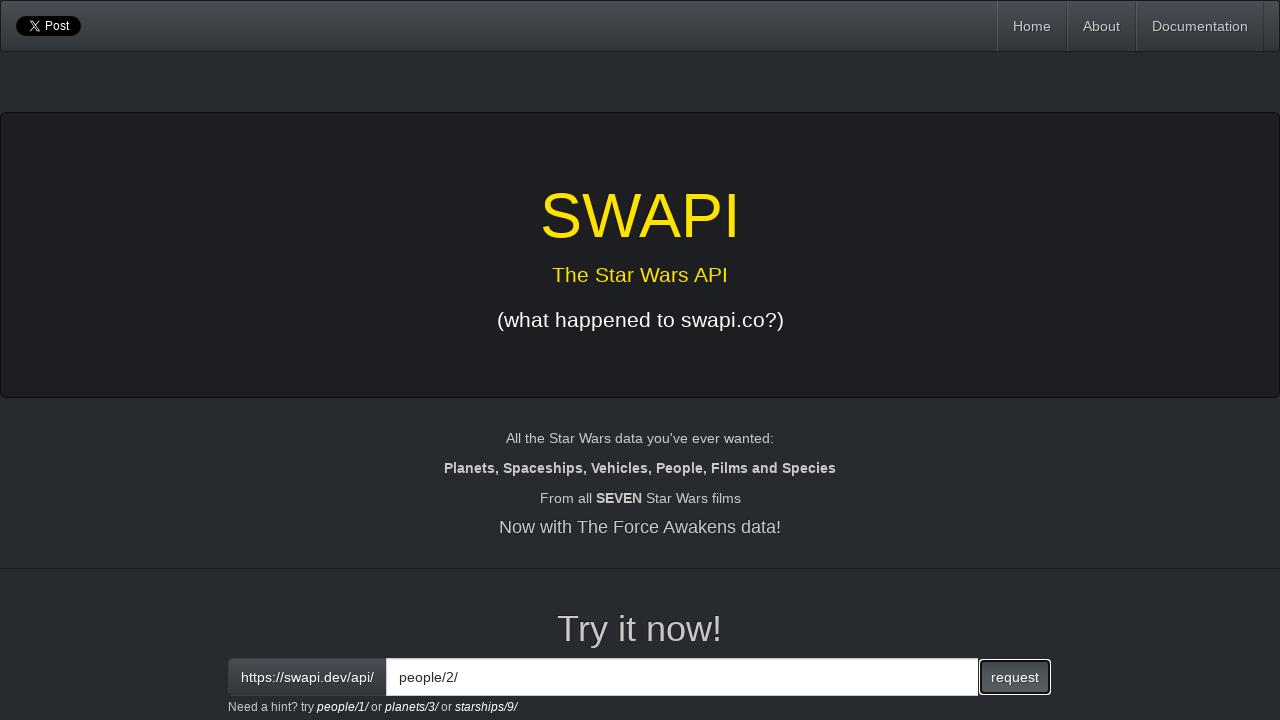

Verified character details are displayed
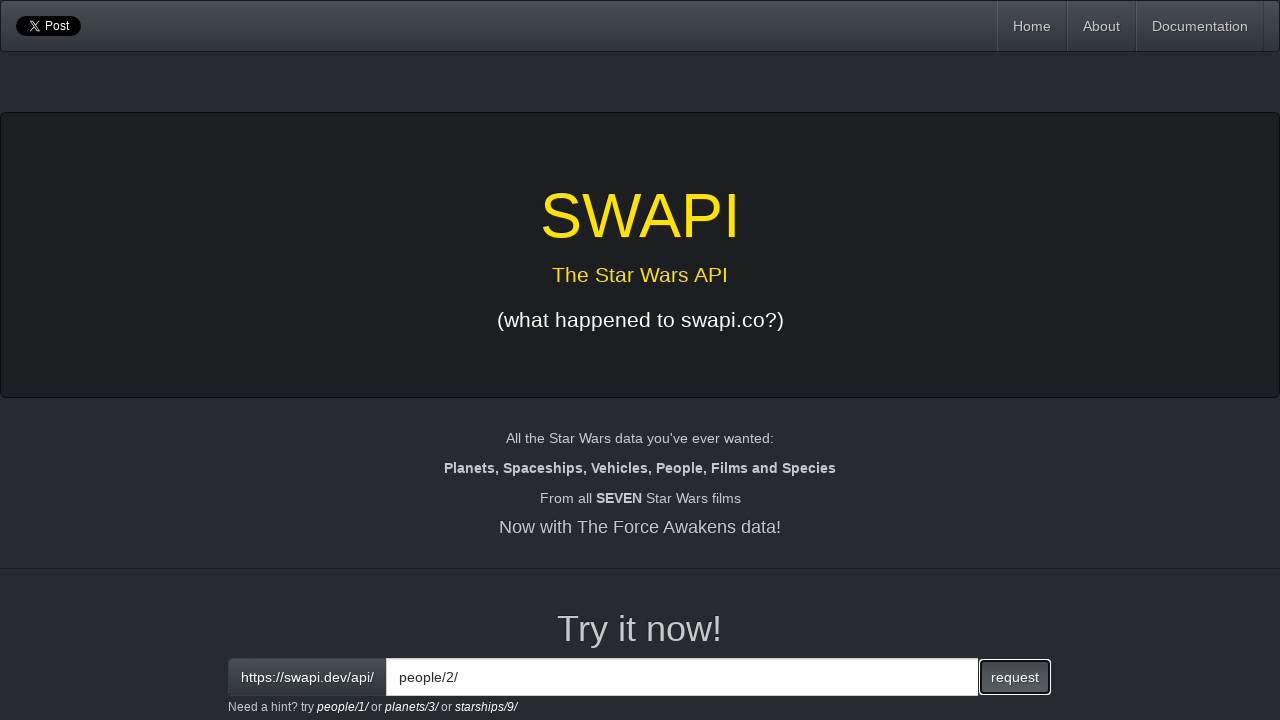

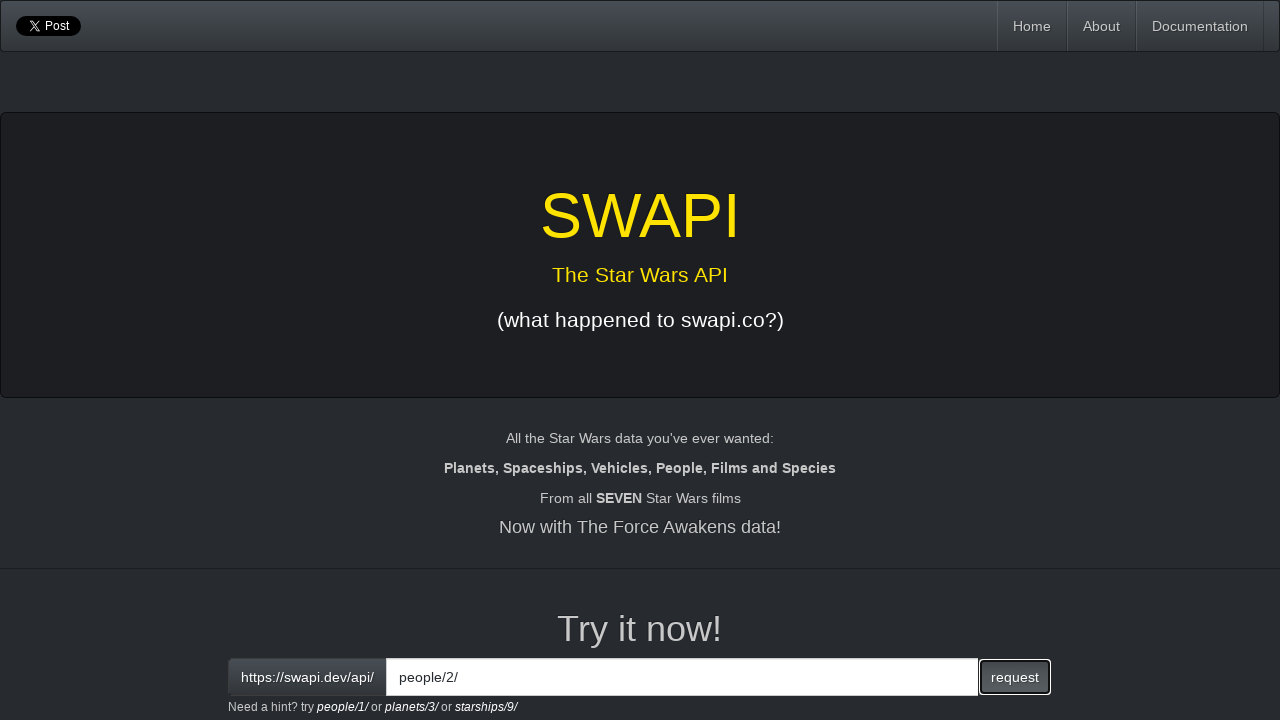